Tests navigation methods by visiting YouTube and coolstoves websites, verifying URLs and titles, and using browser back/refresh functionality

Starting URL: https://www.youtube.com

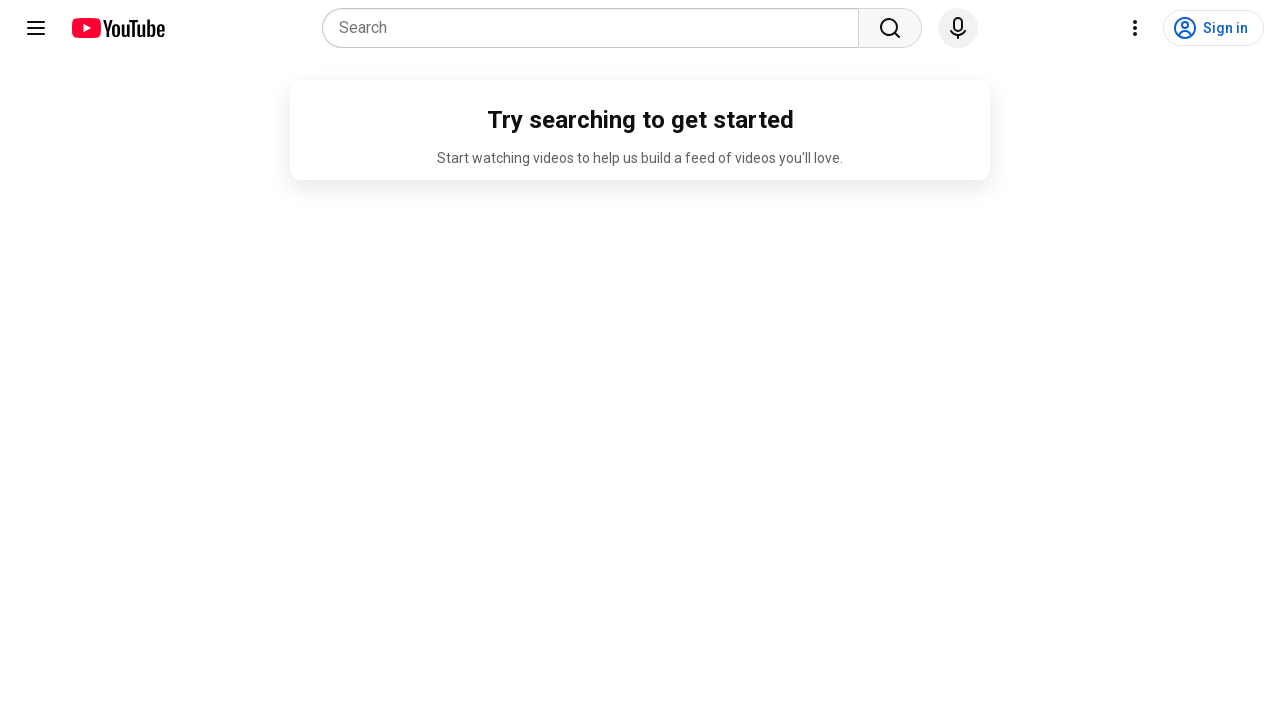

Retrieved current YouTube URL
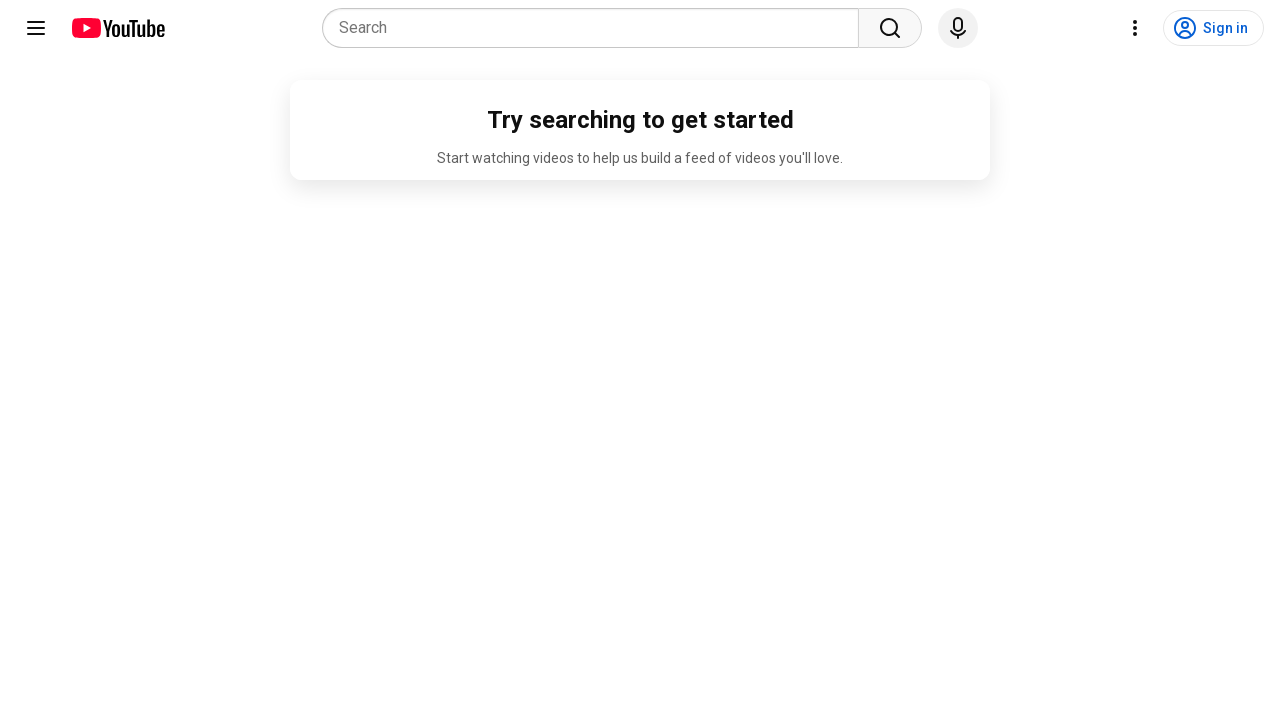

Verified YouTube URL contains 'youtube'
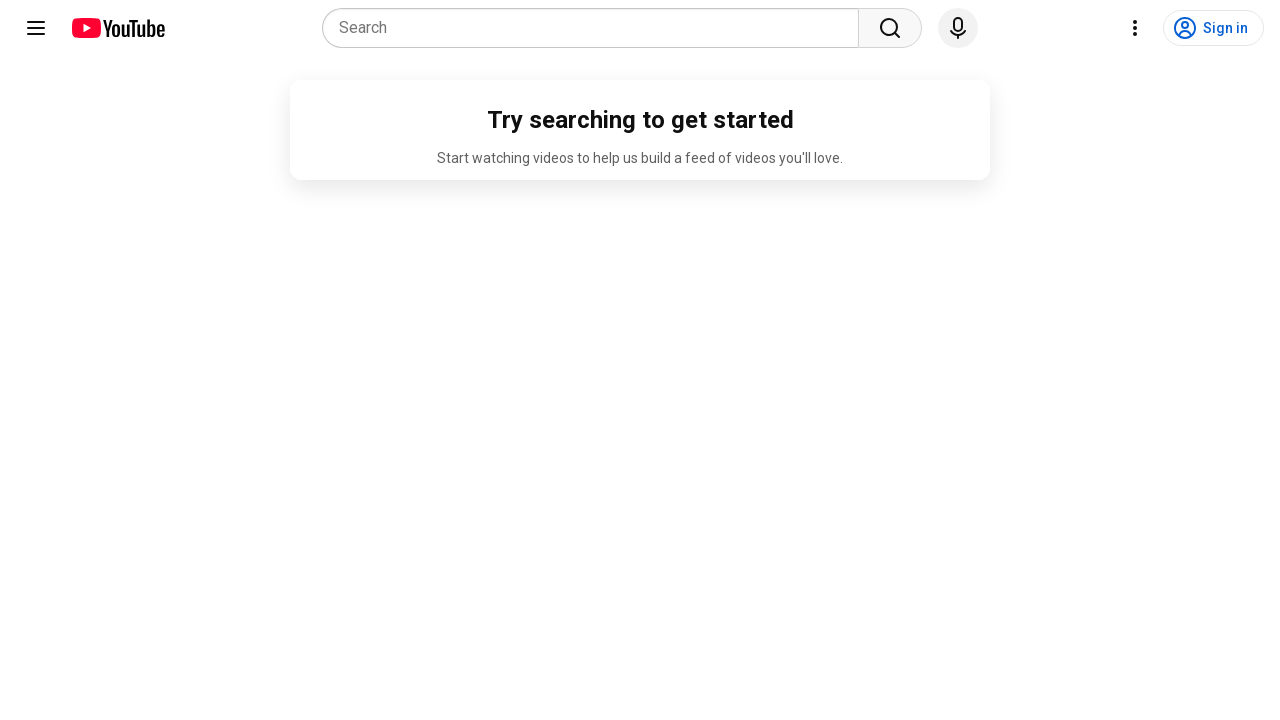

Navigated to https://www.coolstoves.com
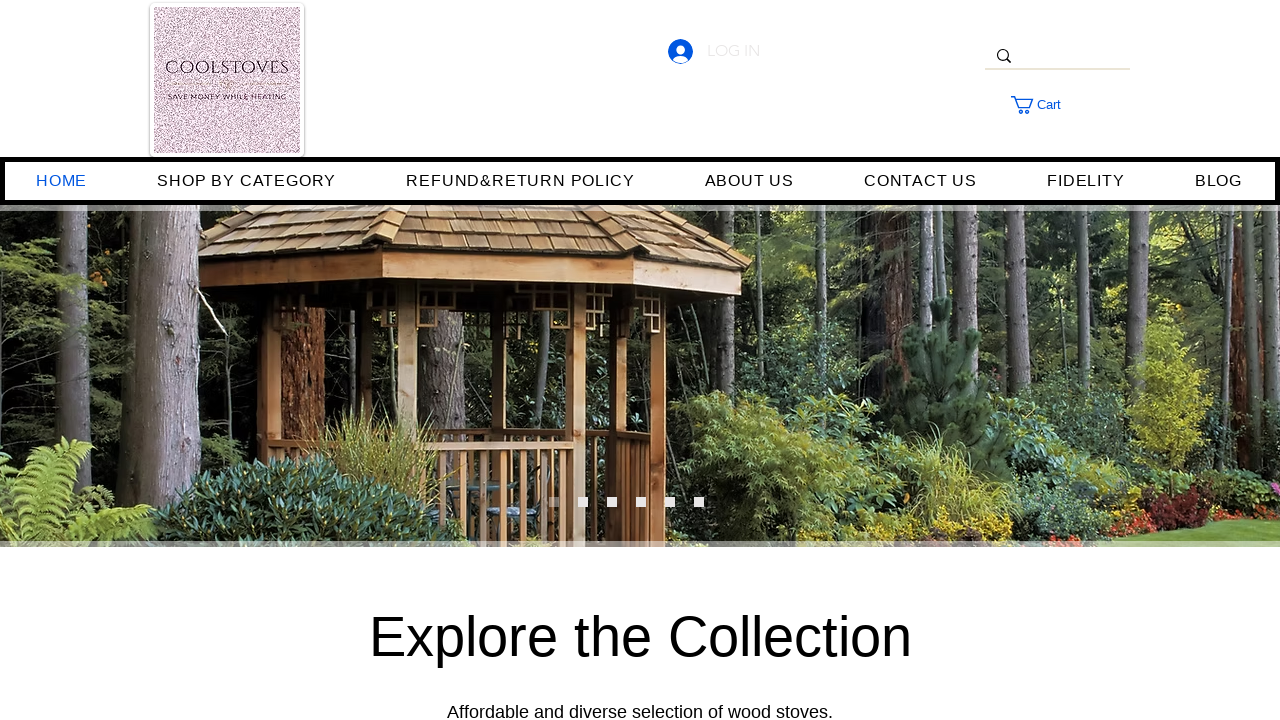

Retrieved coolstoves page title
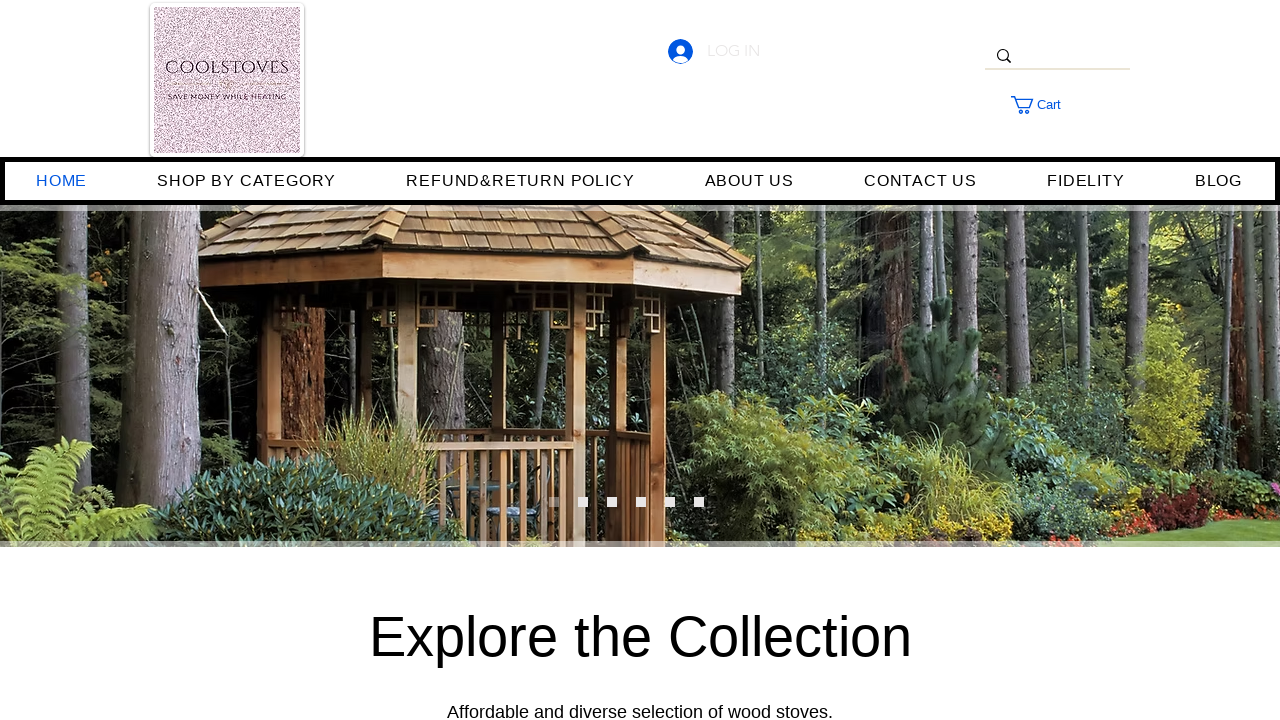

Verified coolstoves title contains 'coolstoves'
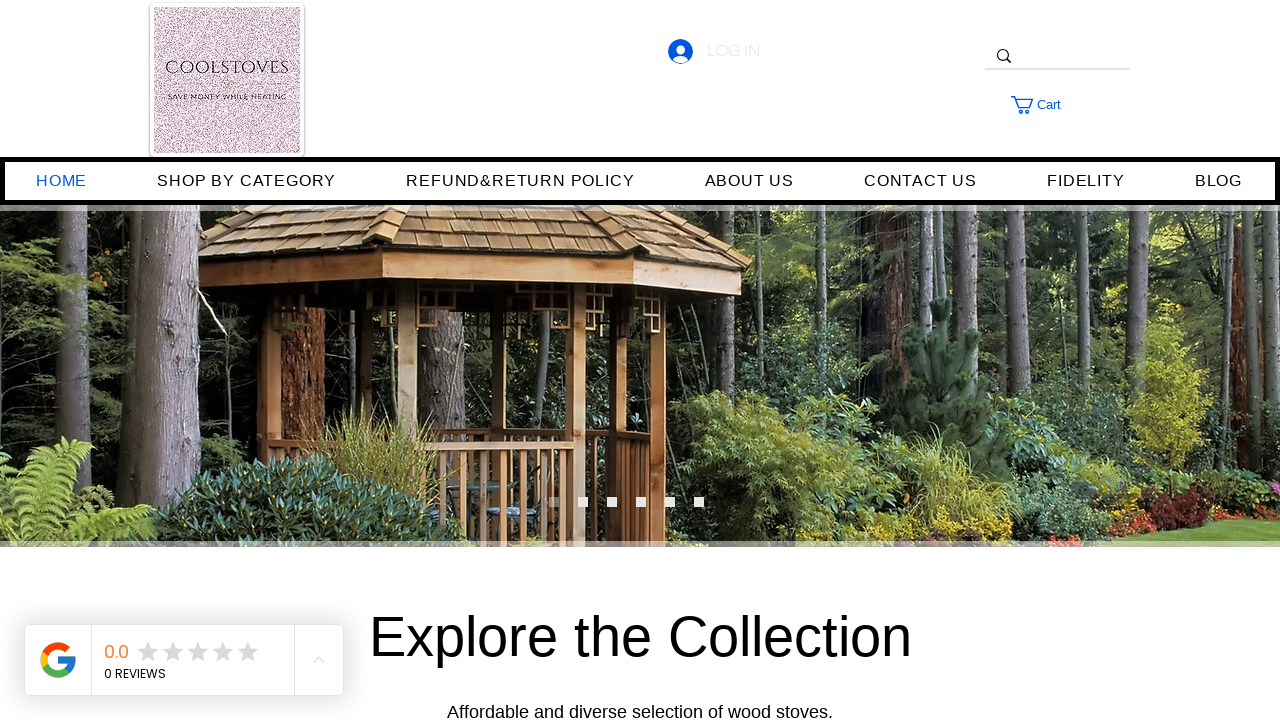

Navigated back to YouTube using browser back button
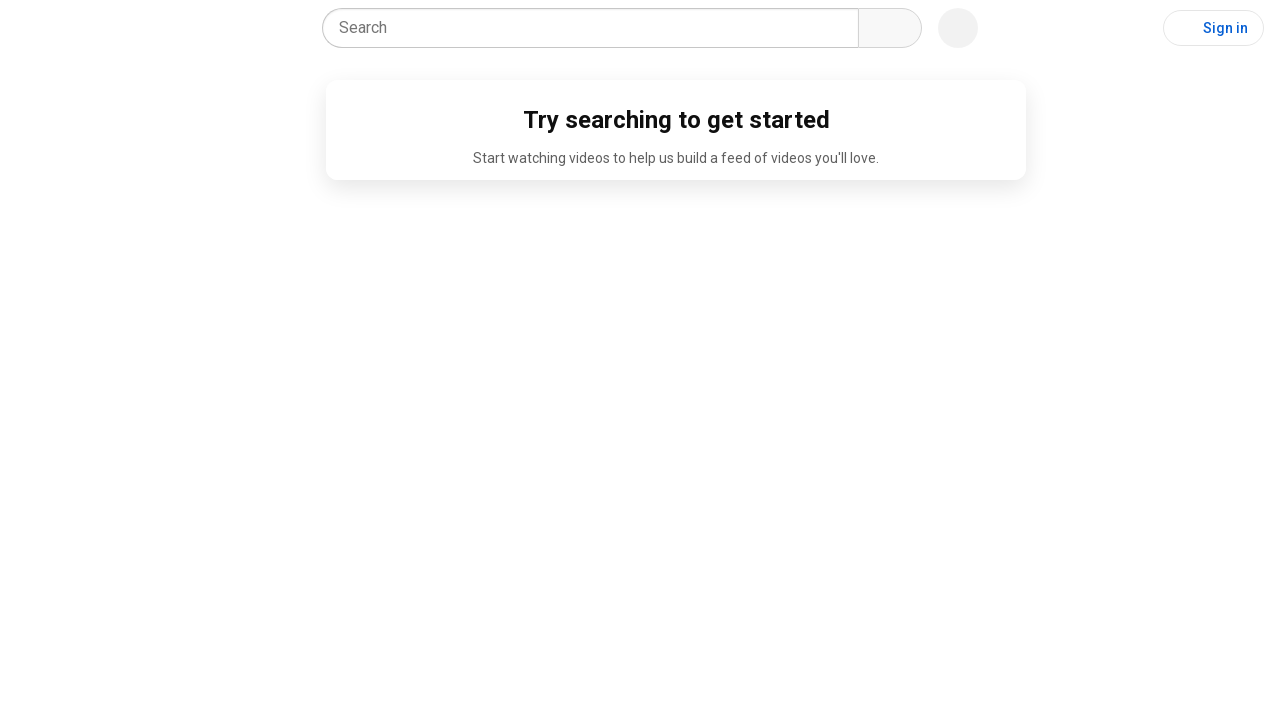

Retrieved YouTube page title after navigation back
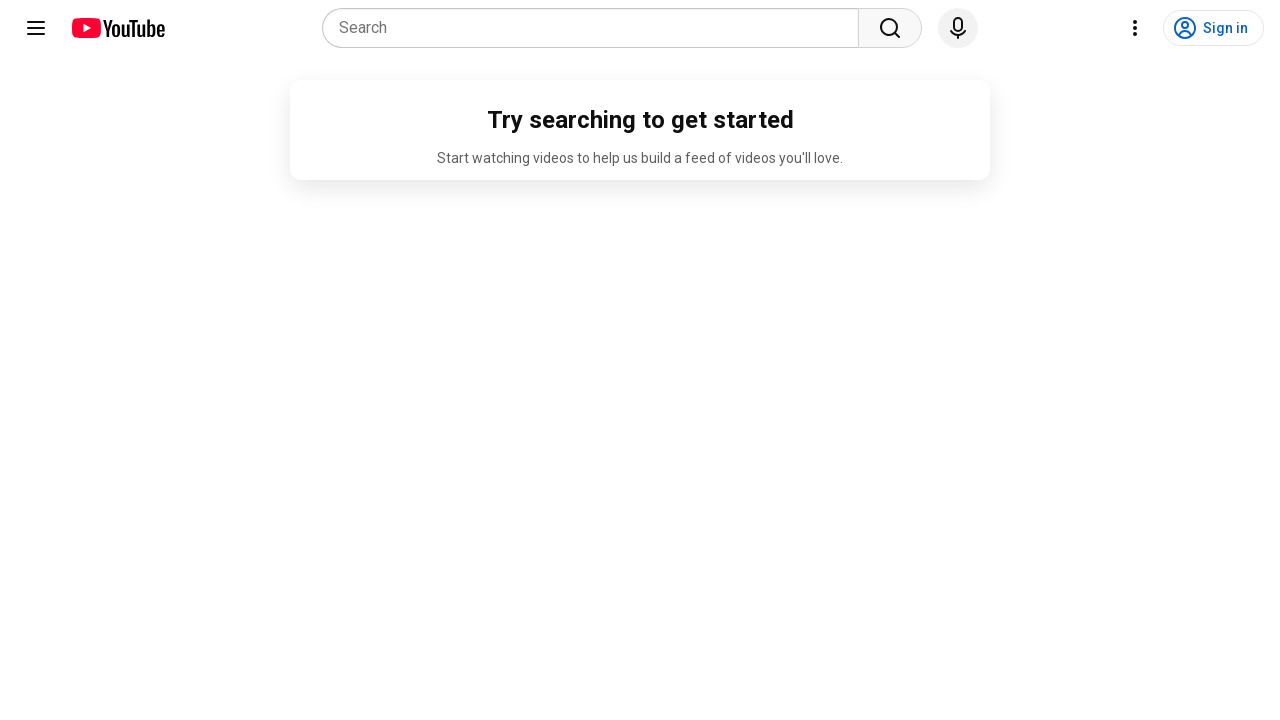

Verified YouTube title contains 'YouTube'
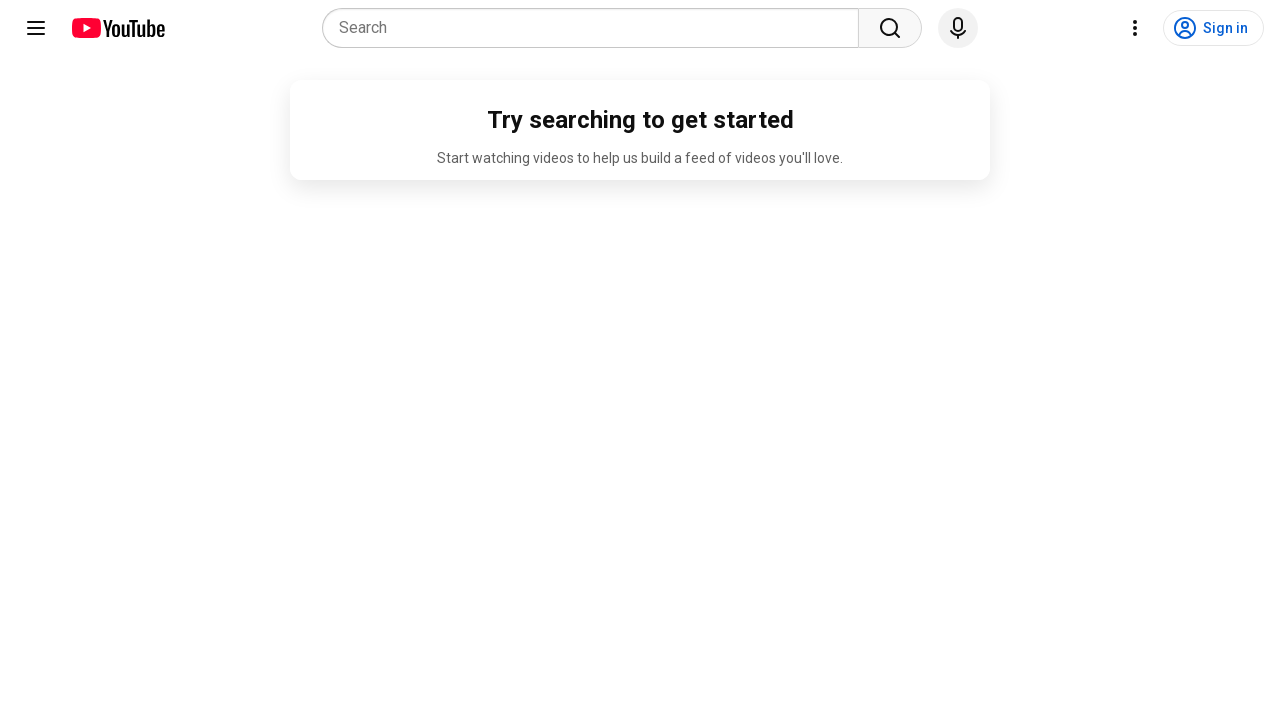

Refreshed the YouTube page
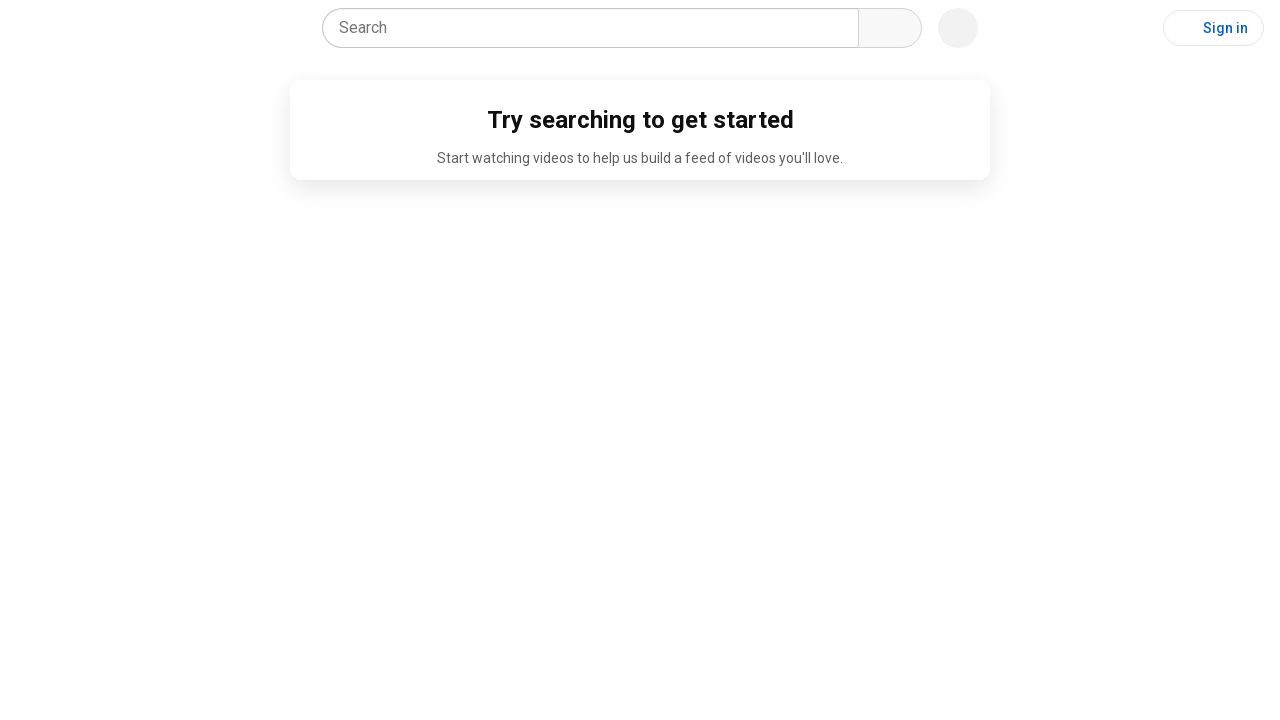

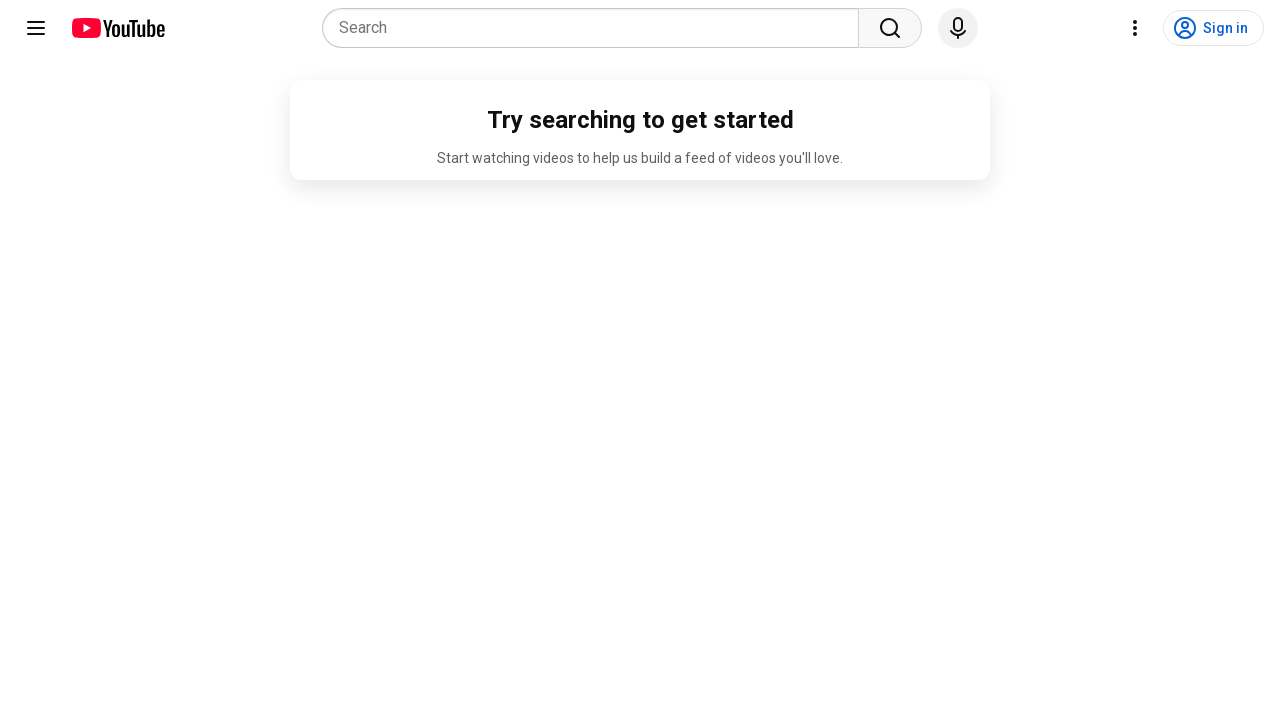